Tests that the Clear completed button is displayed with correct text when items are completed

Starting URL: https://demo.playwright.dev/todomvc

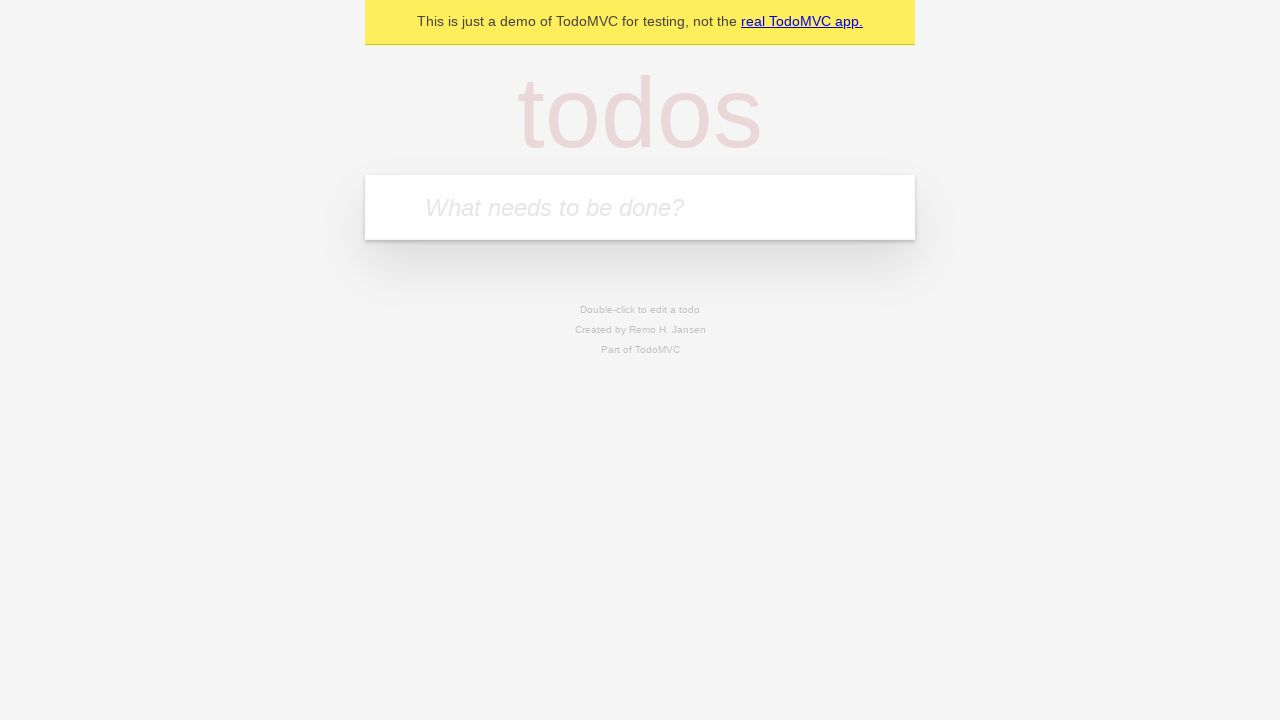

Filled todo input with 'buy some cheese' on internal:attr=[placeholder="What needs to be done?"i]
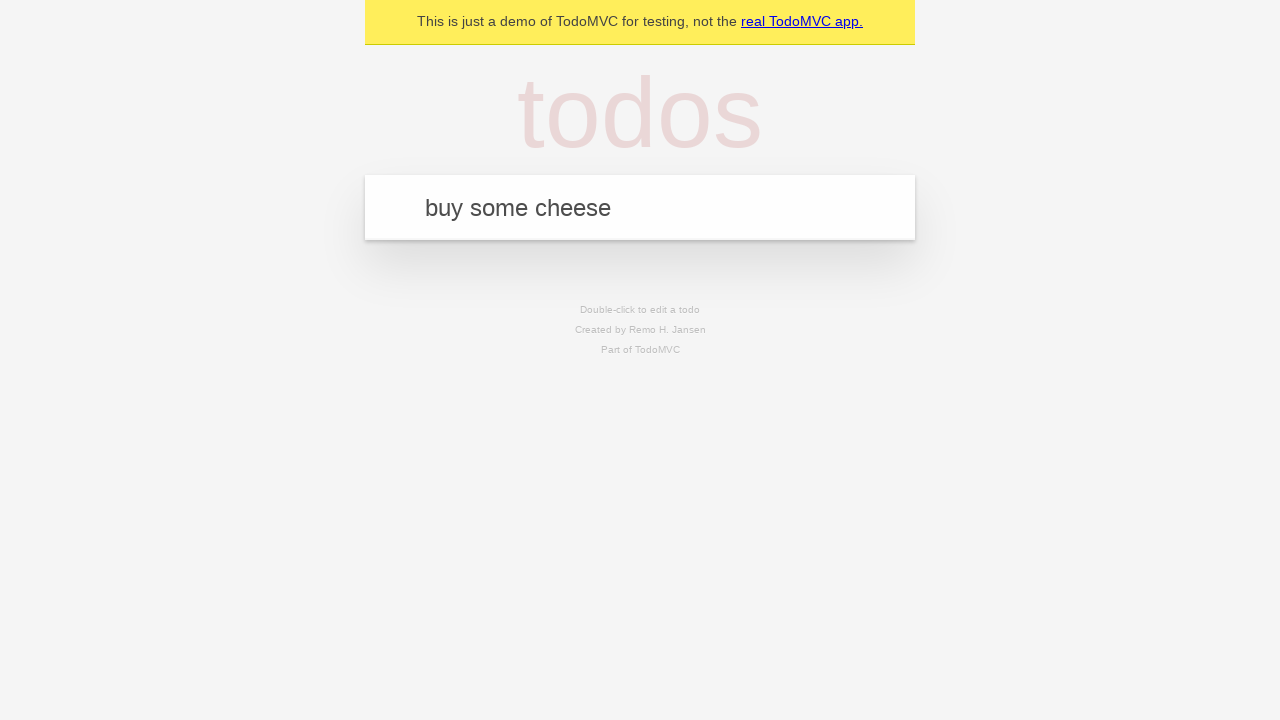

Pressed Enter to add first todo on internal:attr=[placeholder="What needs to be done?"i]
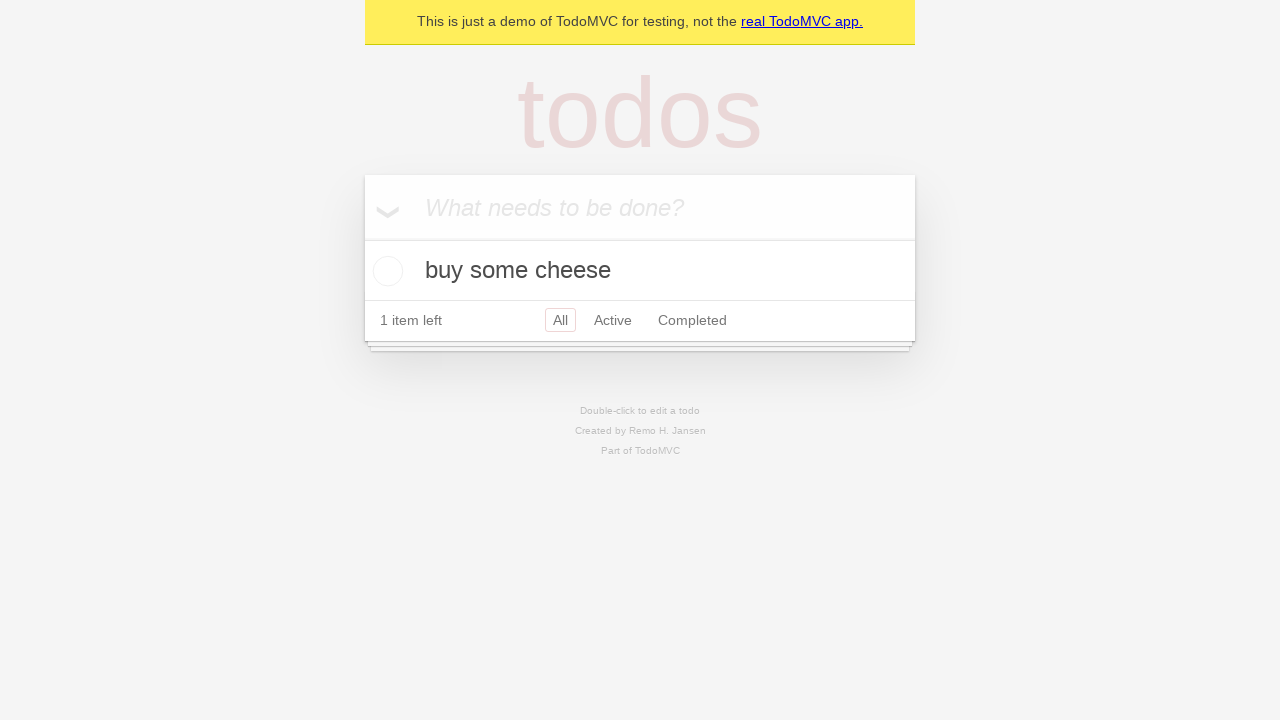

Filled todo input with 'feed the cat' on internal:attr=[placeholder="What needs to be done?"i]
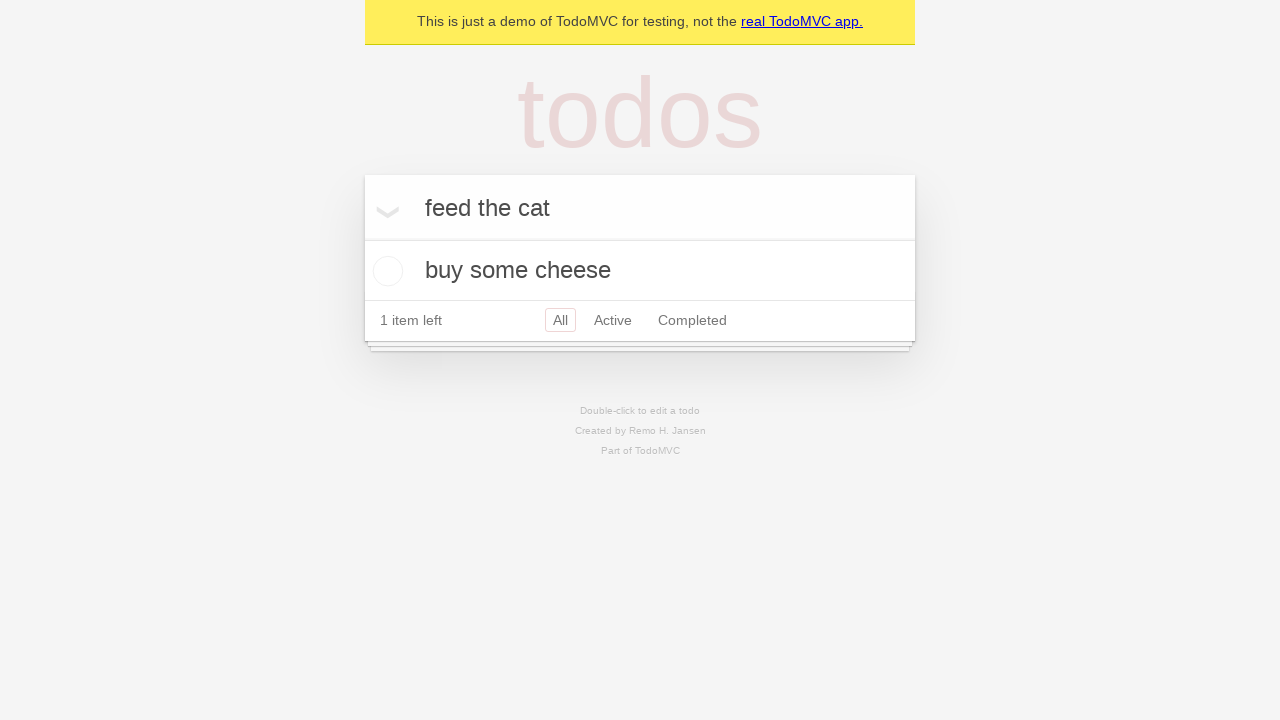

Pressed Enter to add second todo on internal:attr=[placeholder="What needs to be done?"i]
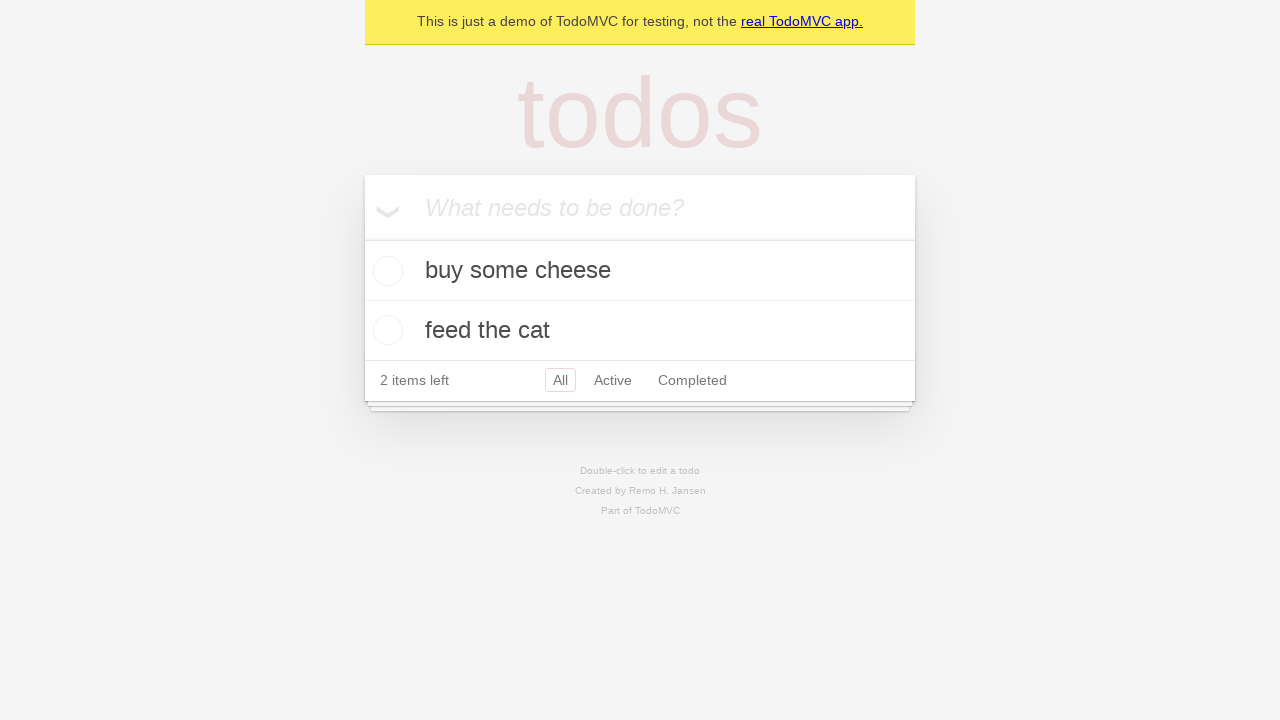

Filled todo input with 'book a doctors appointment' on internal:attr=[placeholder="What needs to be done?"i]
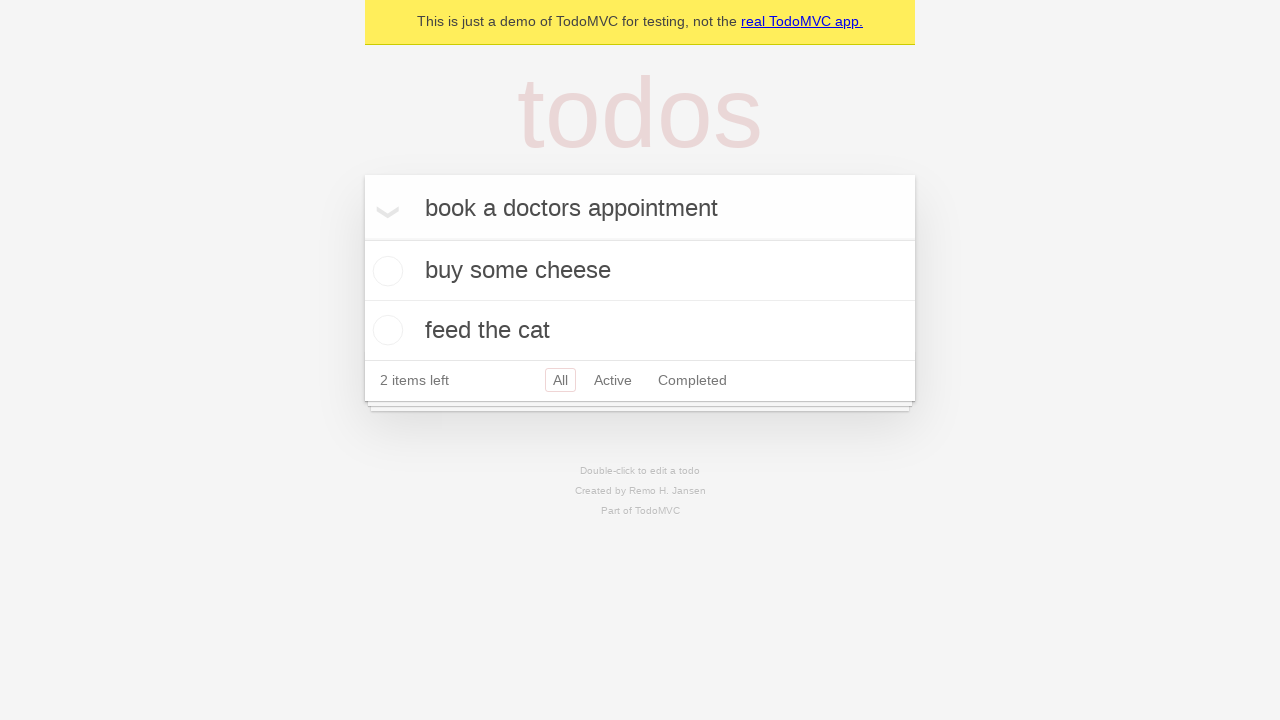

Pressed Enter to add third todo on internal:attr=[placeholder="What needs to be done?"i]
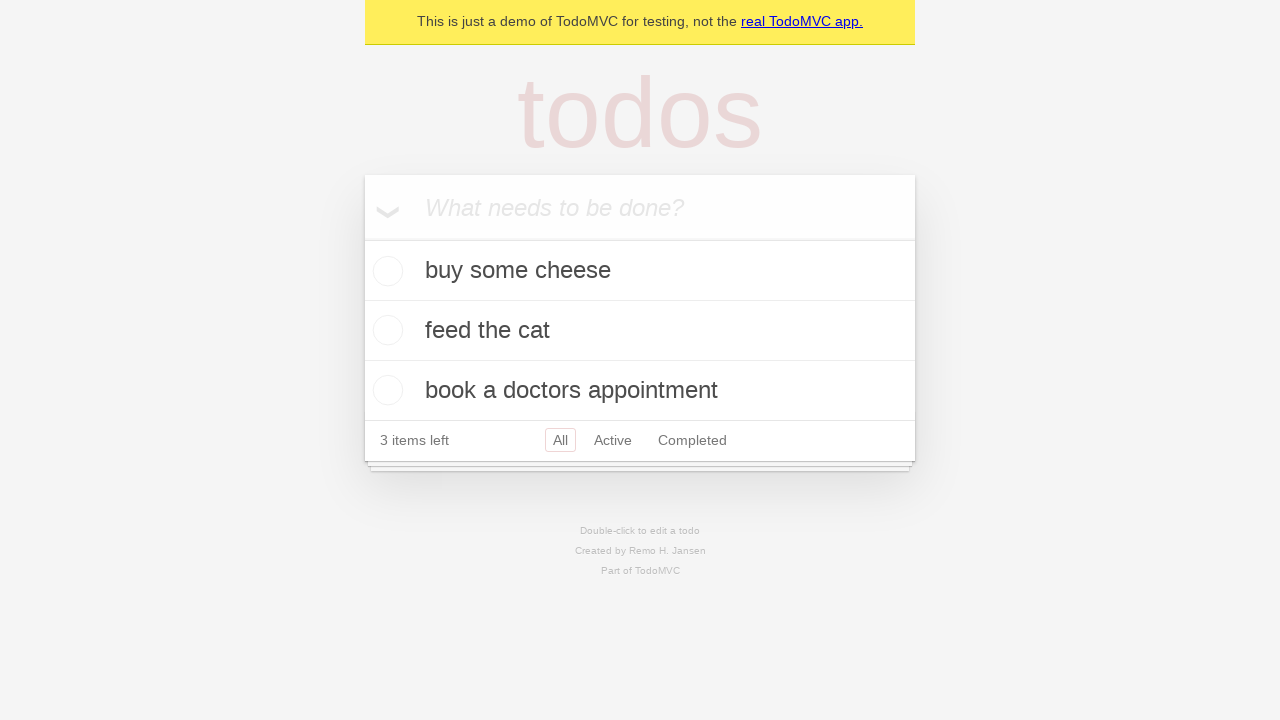

Checked the first todo item as completed at (385, 271) on .todo-list li .toggle >> nth=0
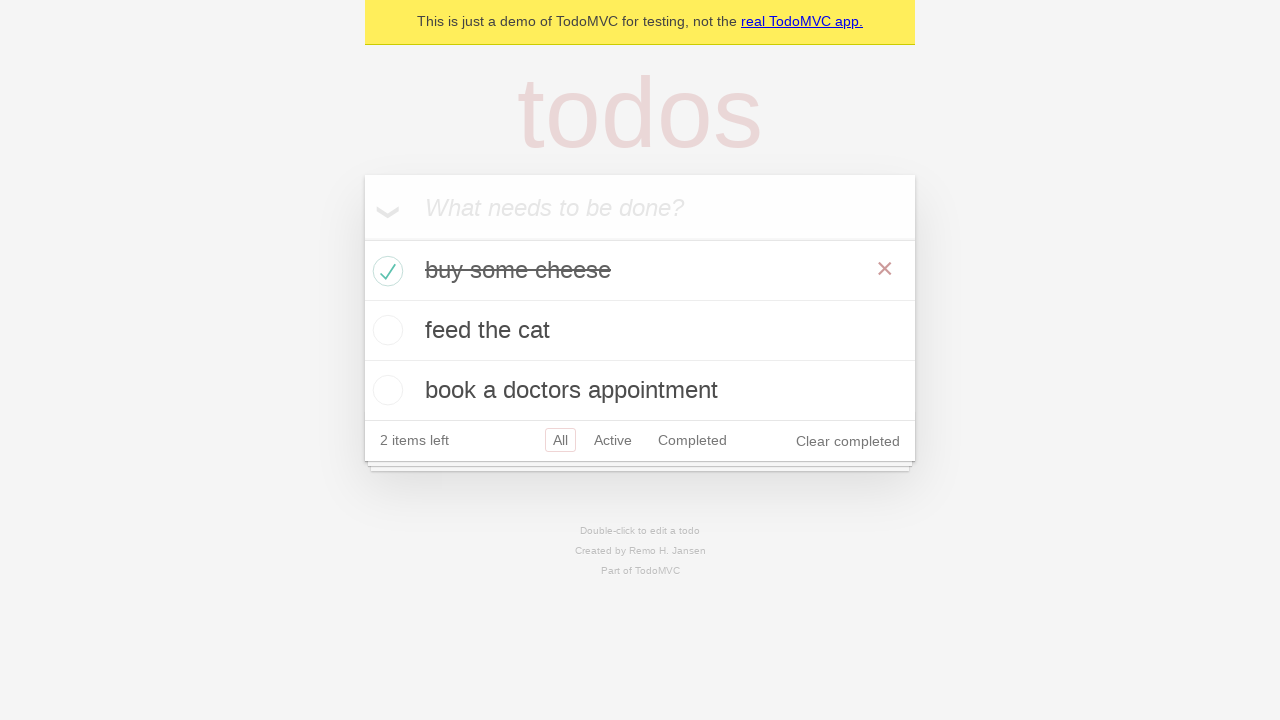

Clear completed button appeared after marking item as done
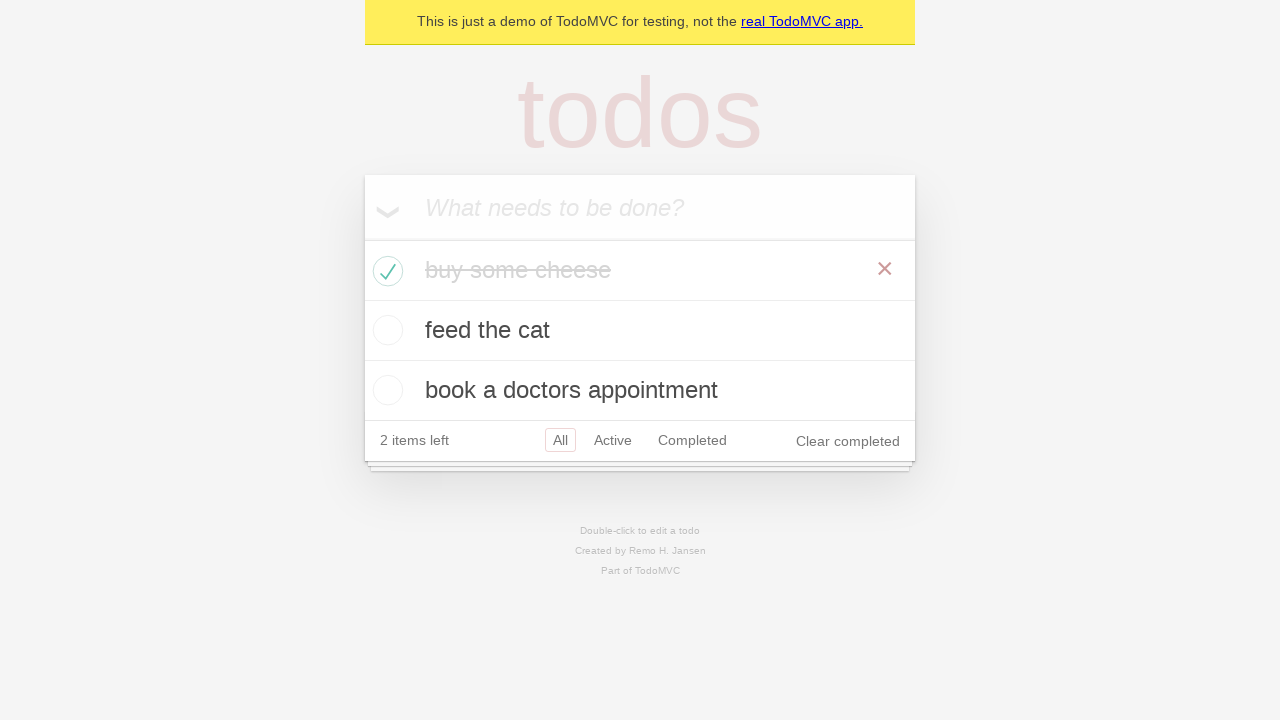

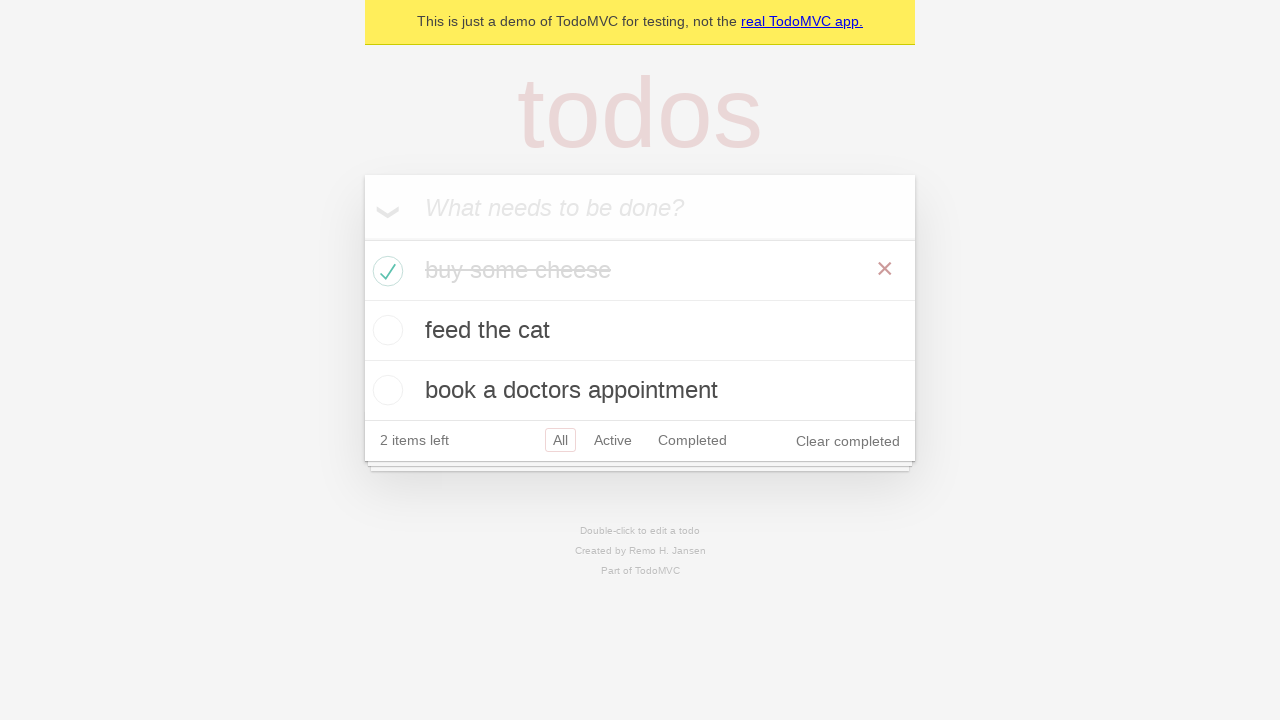